Tests various button interactions including click, double-click, hover, focus, right-click, and scroll into view

Starting URL: https://artoftesting.com/samplesiteforselenium

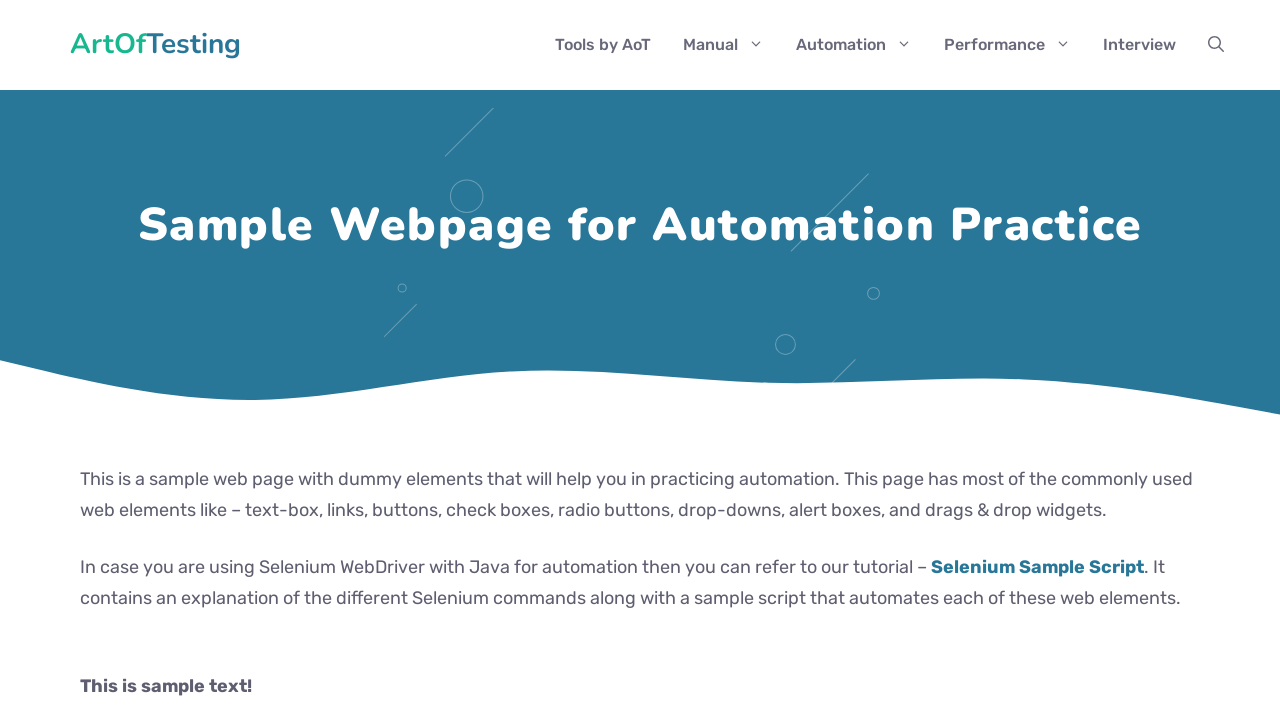

Located button element with ID 'idOfButton'
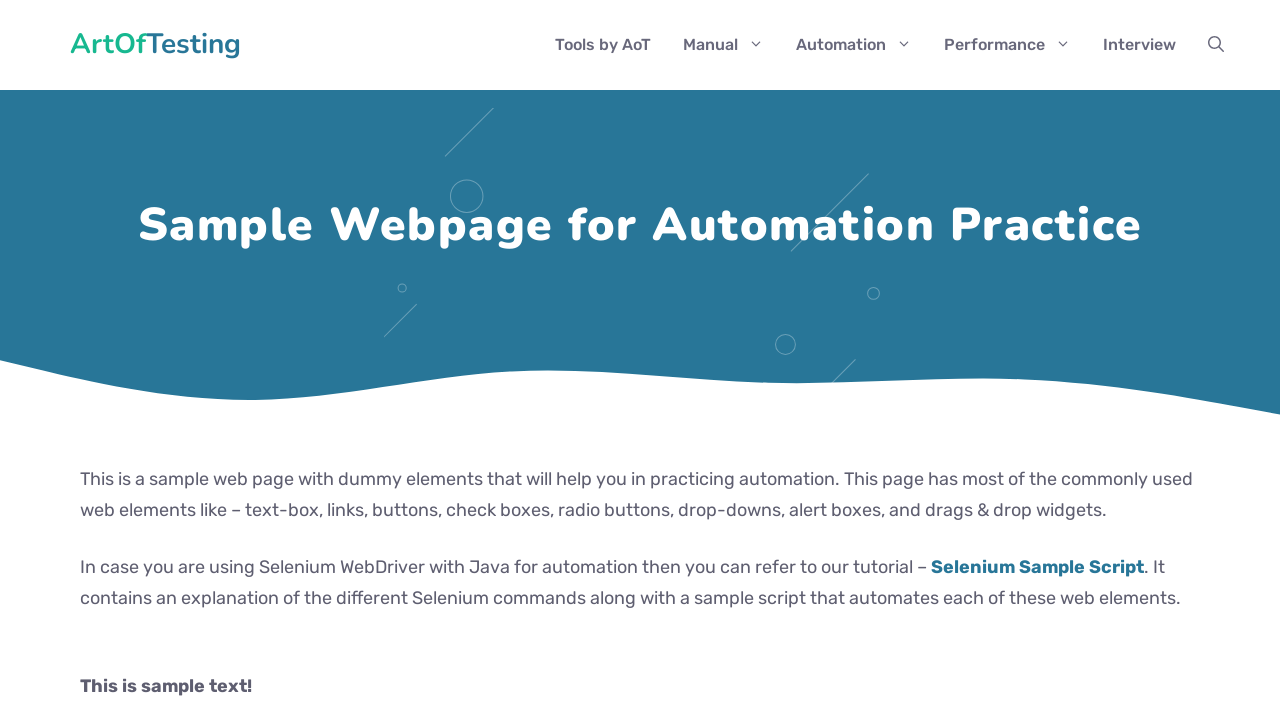

Performed single click on button at (202, 360) on #idOfButton
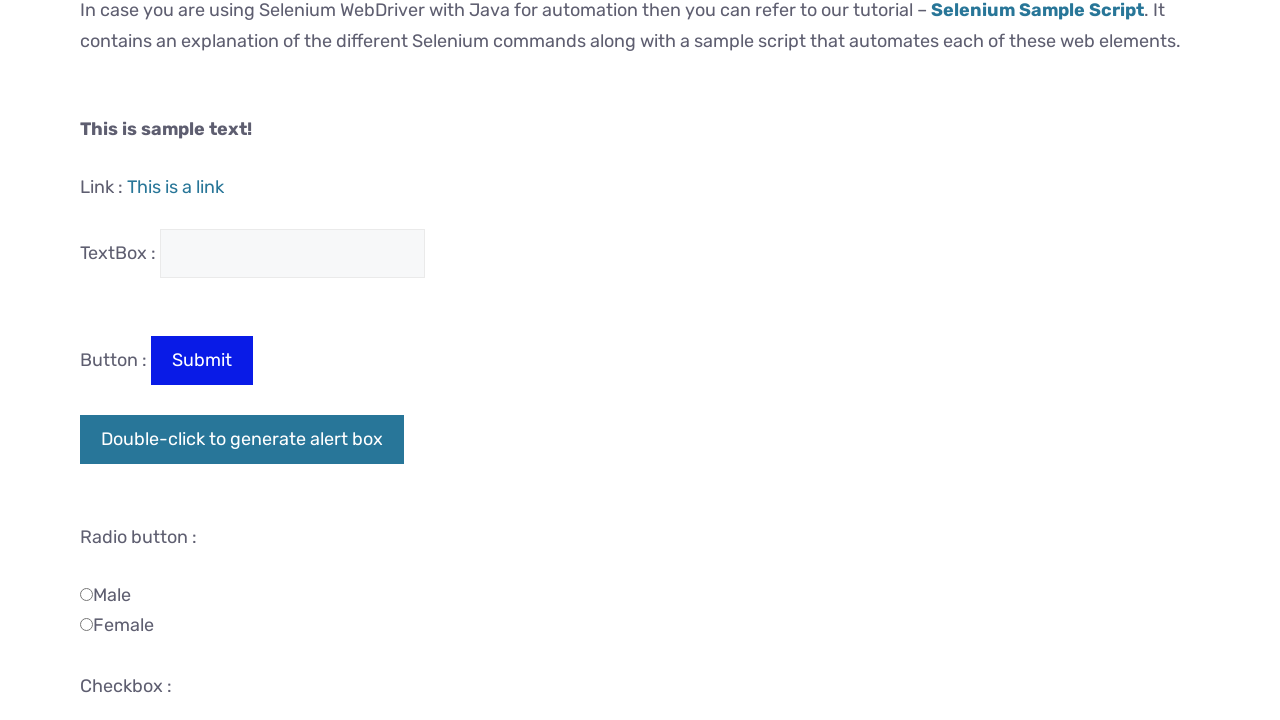

Performed double-click on button at (202, 360) on #idOfButton
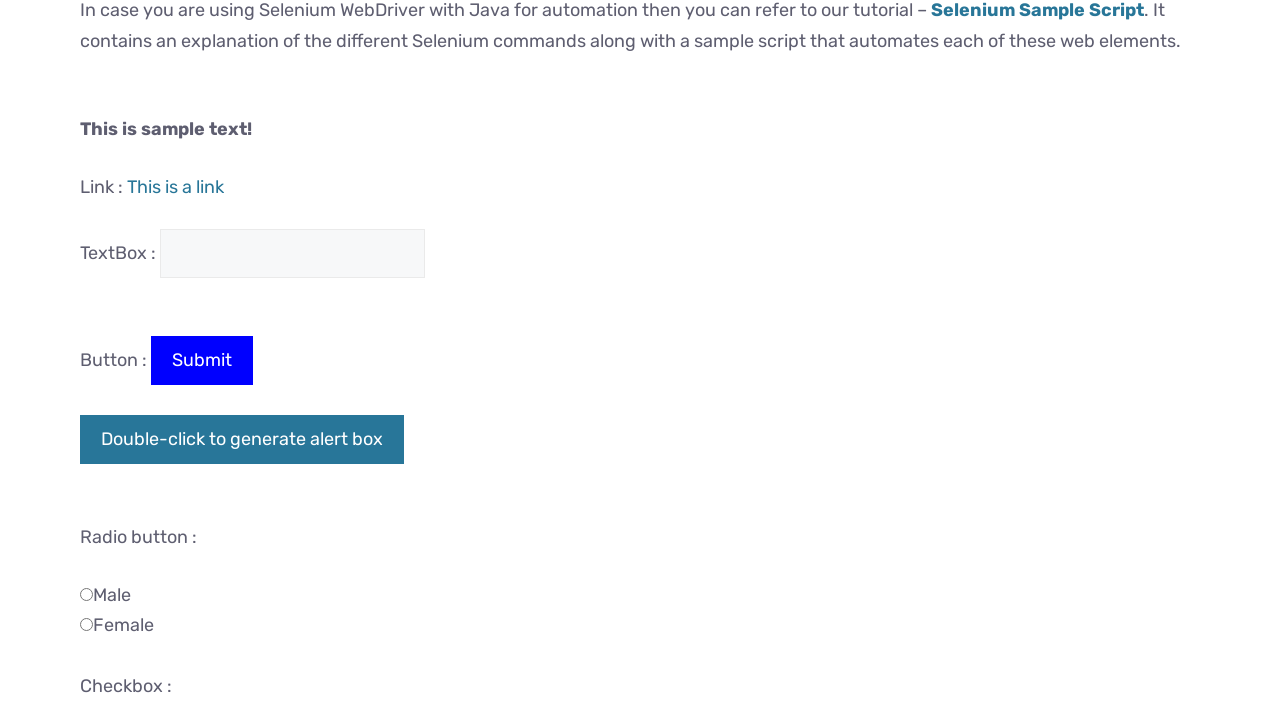

Hovered over button at (202, 360) on #idOfButton
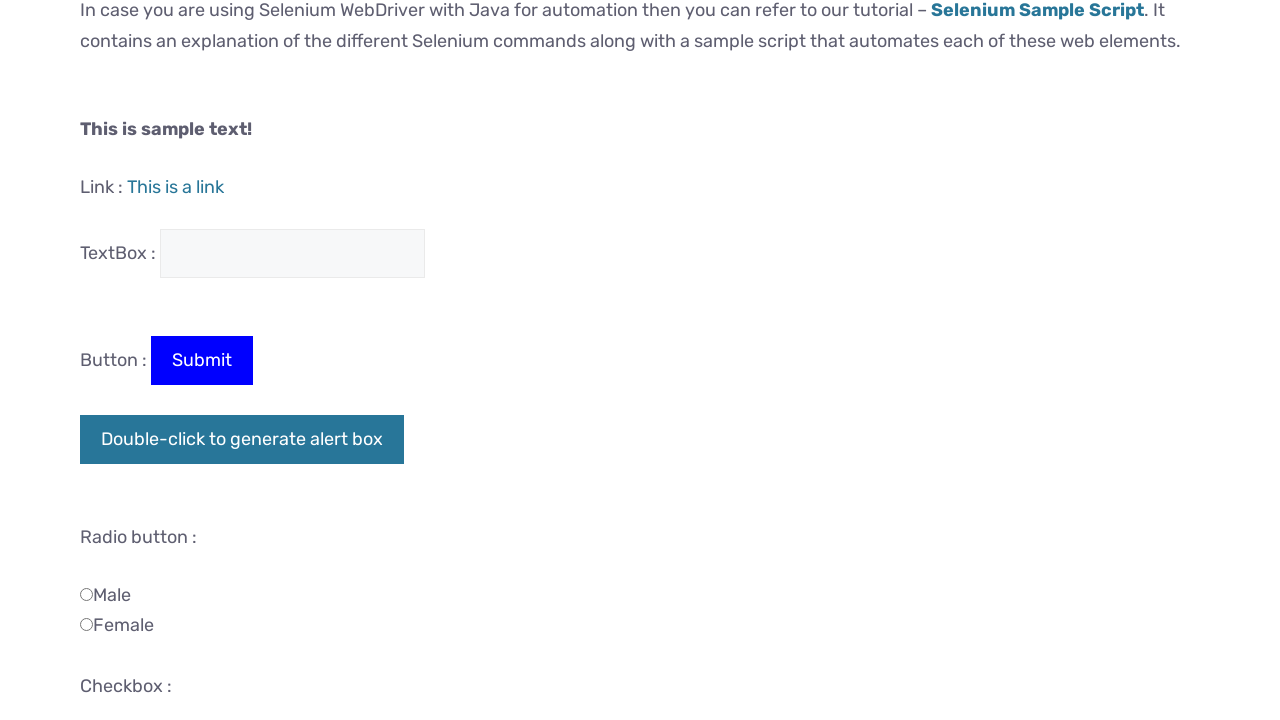

Set focus on button on #idOfButton
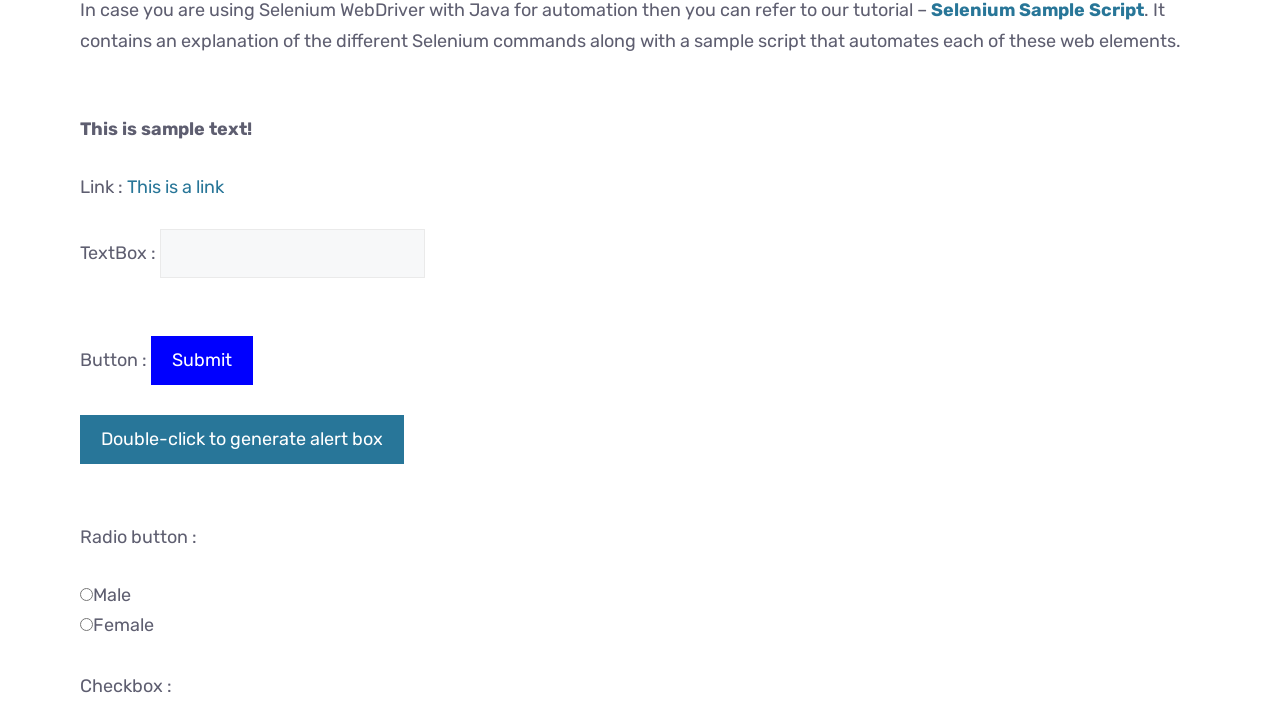

Performed right-click on button at (202, 360) on #idOfButton
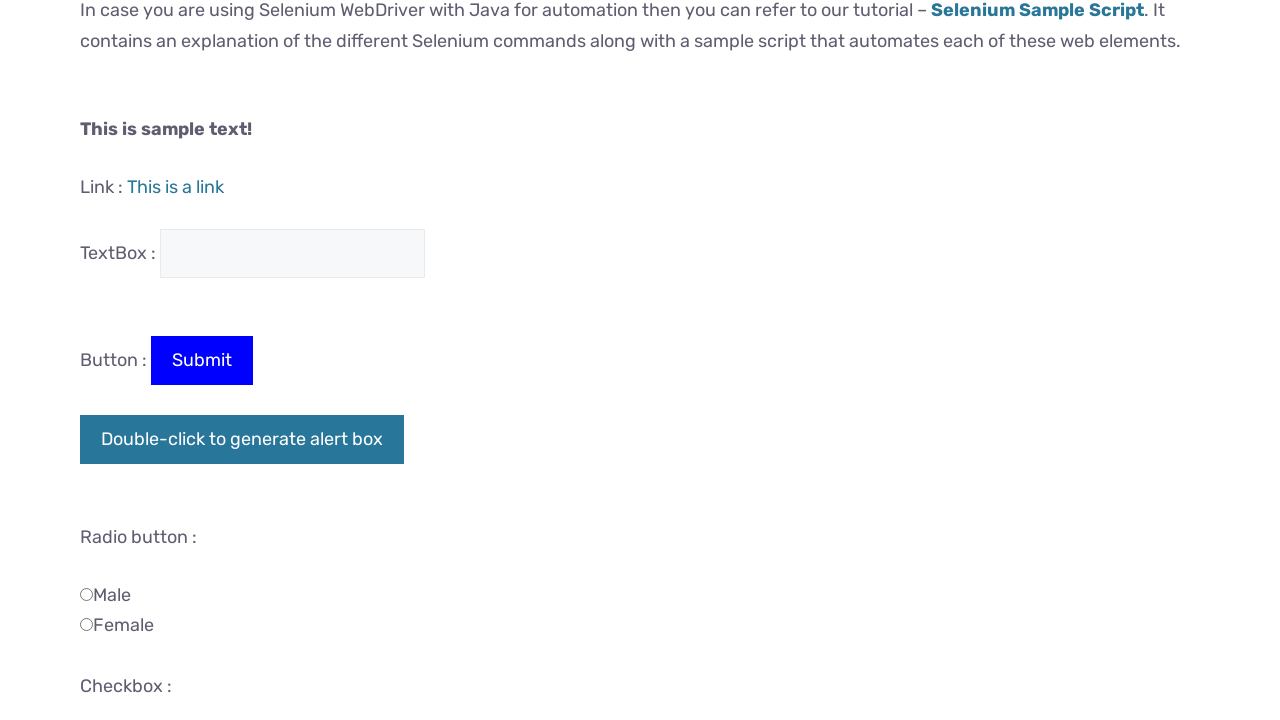

Scrolled button into view if needed
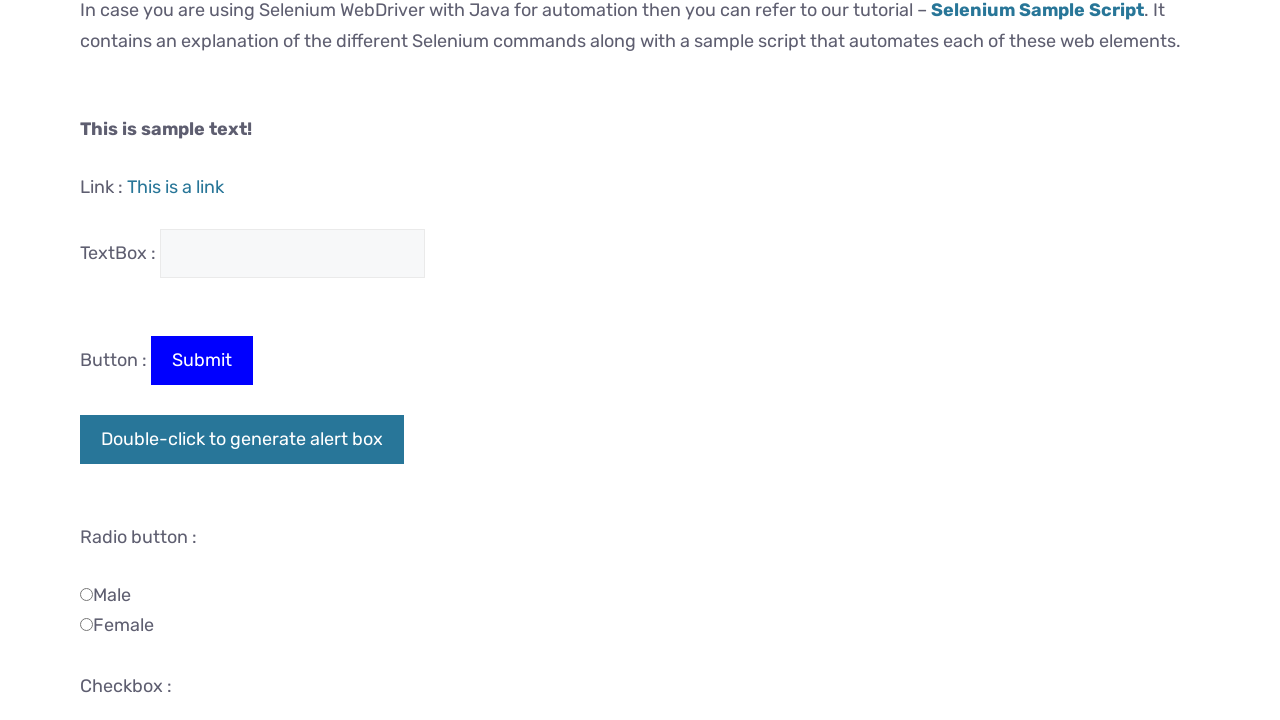

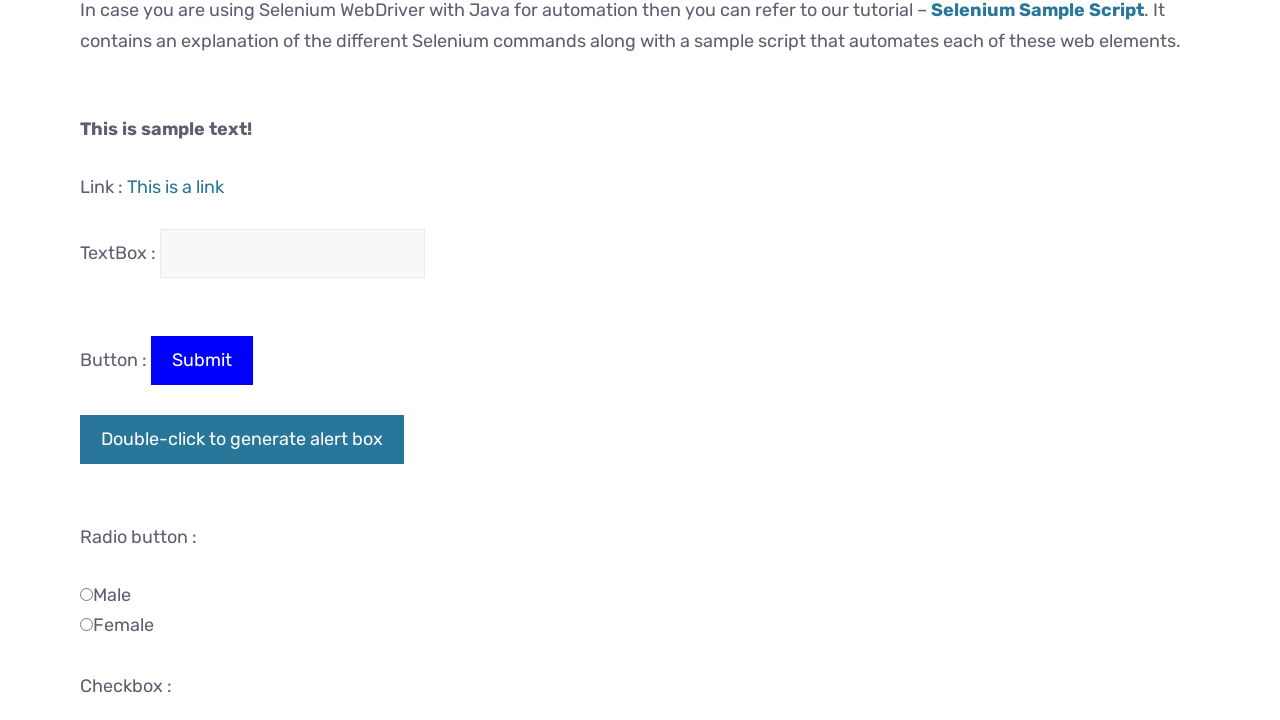